Tests calendar date picker functionality by selecting a specific date (June 15, 2027) through year, month, and day navigation, then verifies the selected values in the input fields.

Starting URL: https://rahulshettyacademy.com/seleniumPractise/#/offers

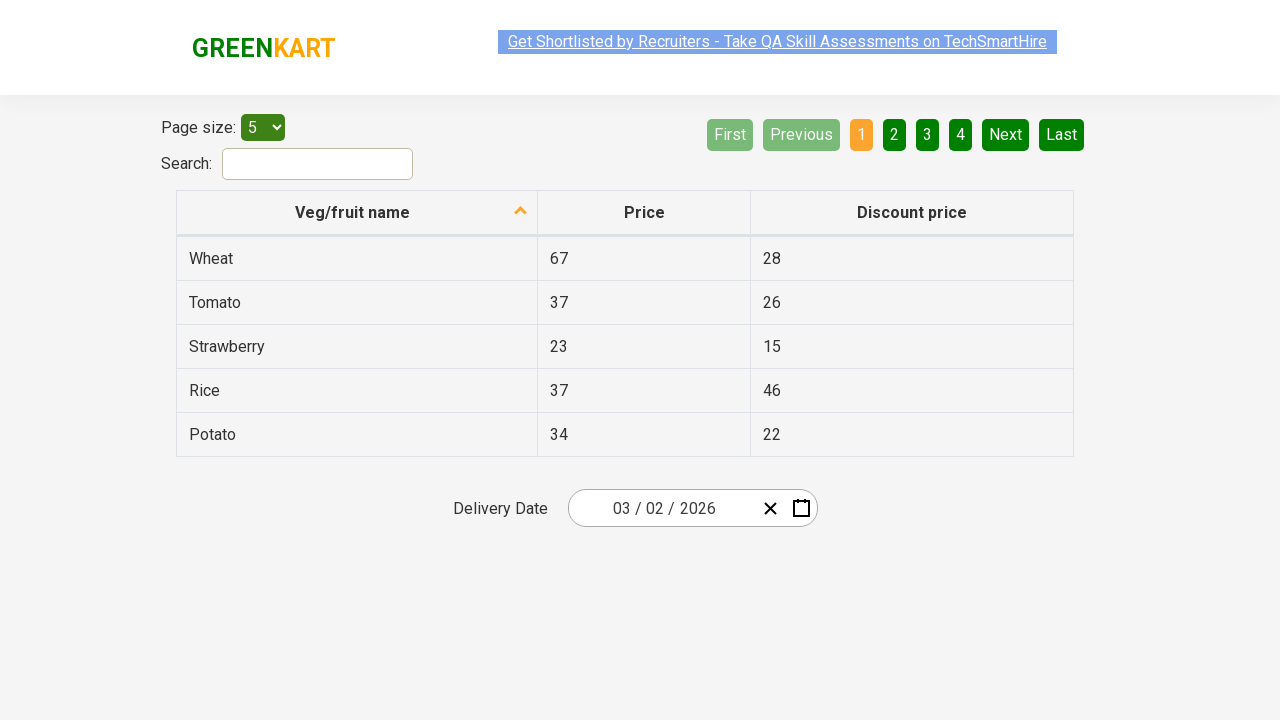

Clicked date picker input group to open calendar at (662, 508) on .react-date-picker__inputGroup
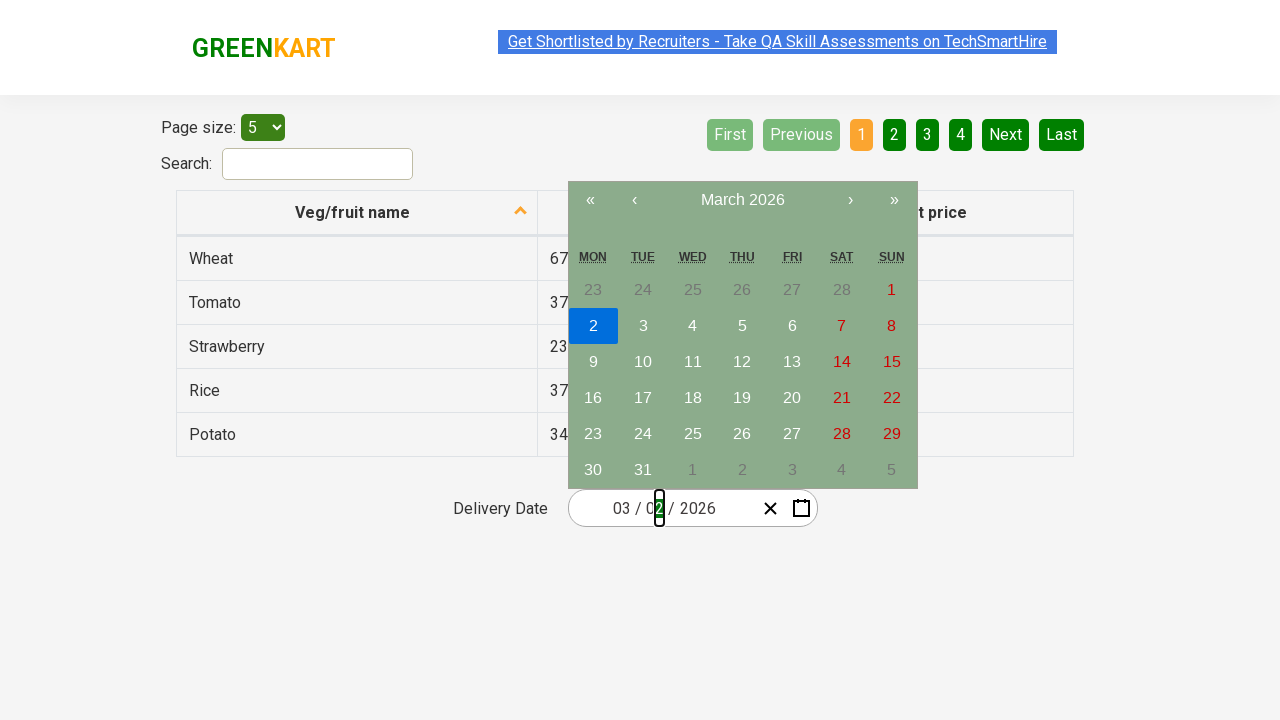

Clicked navigation label to navigate to month view at (742, 200) on .react-calendar__navigation__label
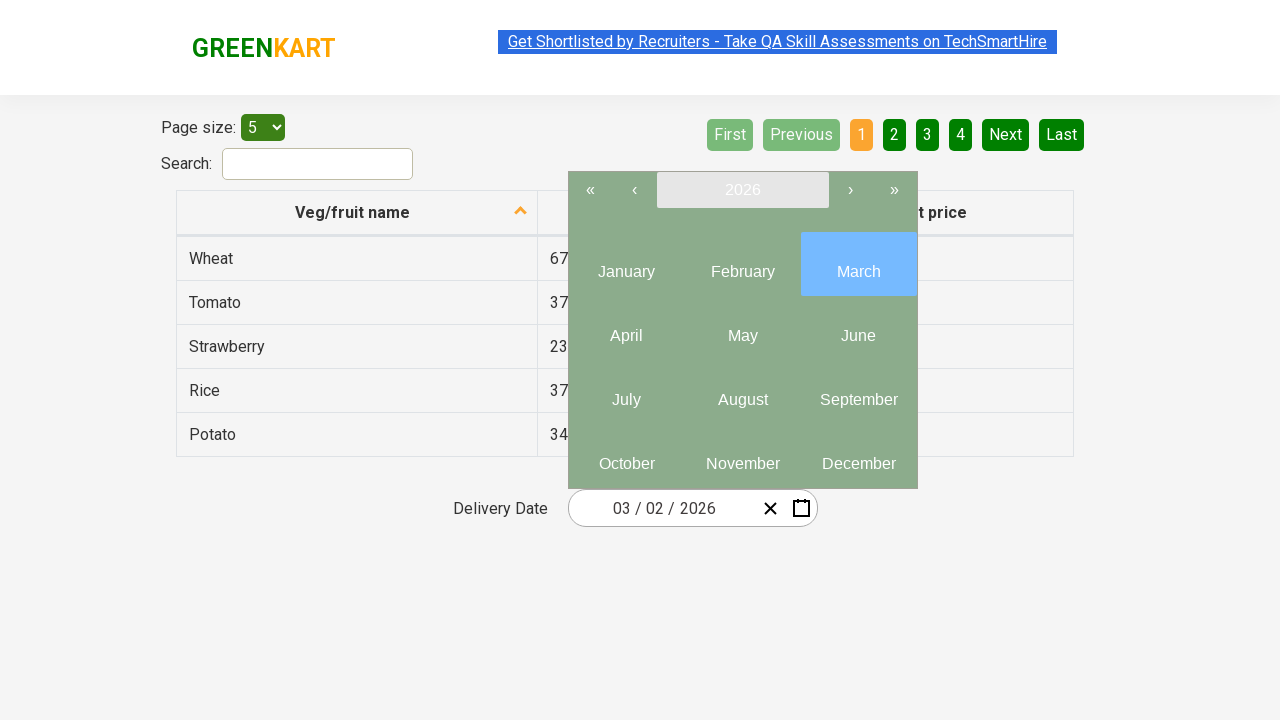

Clicked navigation label again to navigate to year view at (742, 190) on .react-calendar__navigation__label
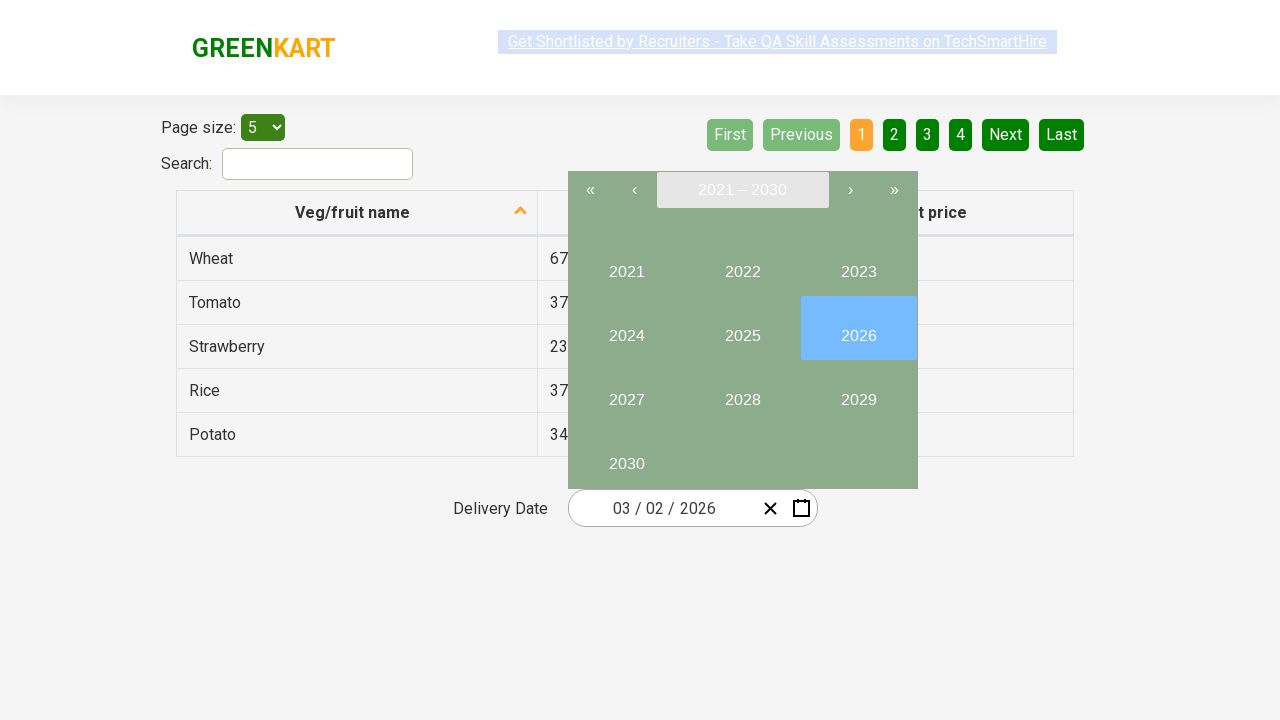

Selected year 2027 at (626, 392) on internal:text="2027"i
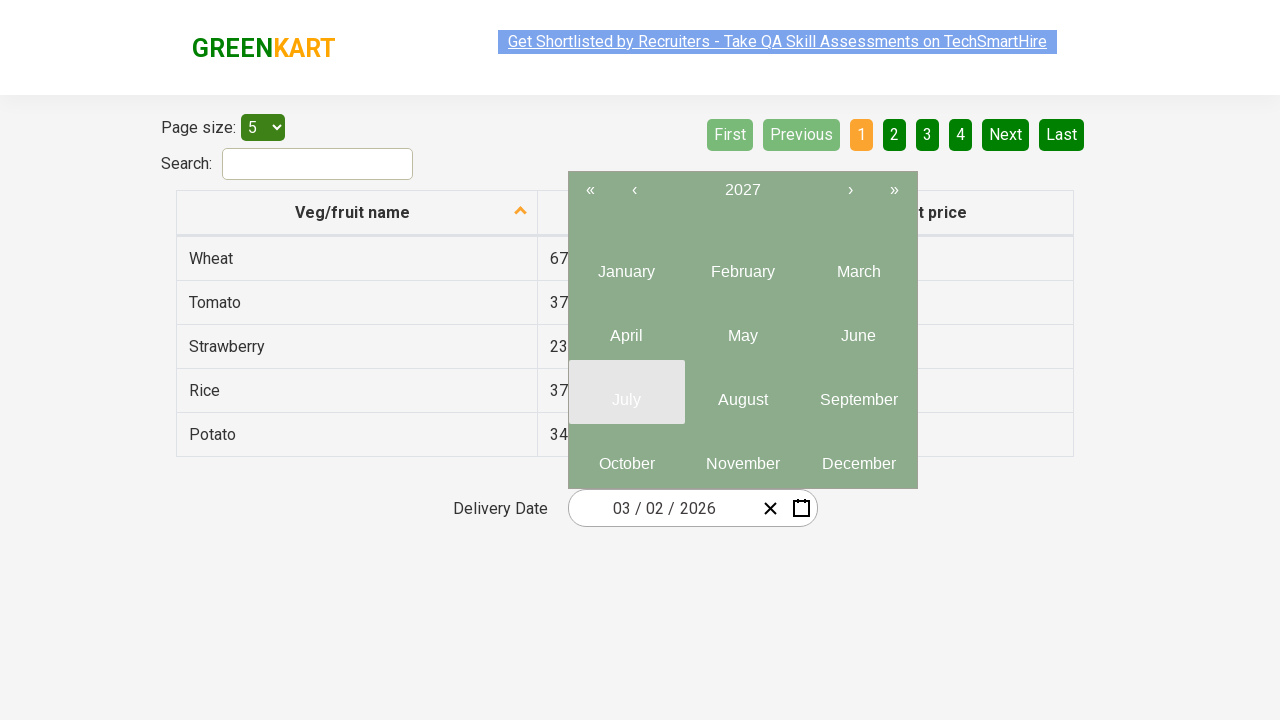

Selected month 6 (June) at (858, 328) on .react-calendar__year-view__months__month >> nth=5
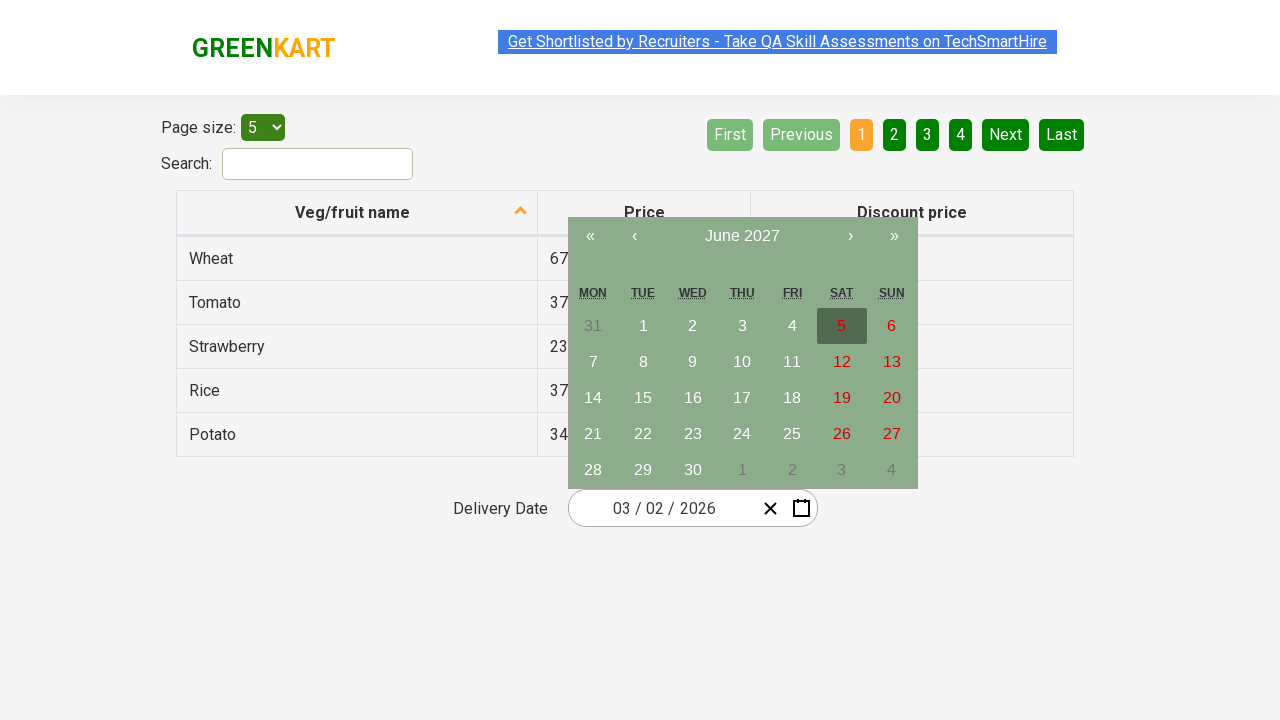

Selected date 15 at (643, 398) on //abbr[text()='15']
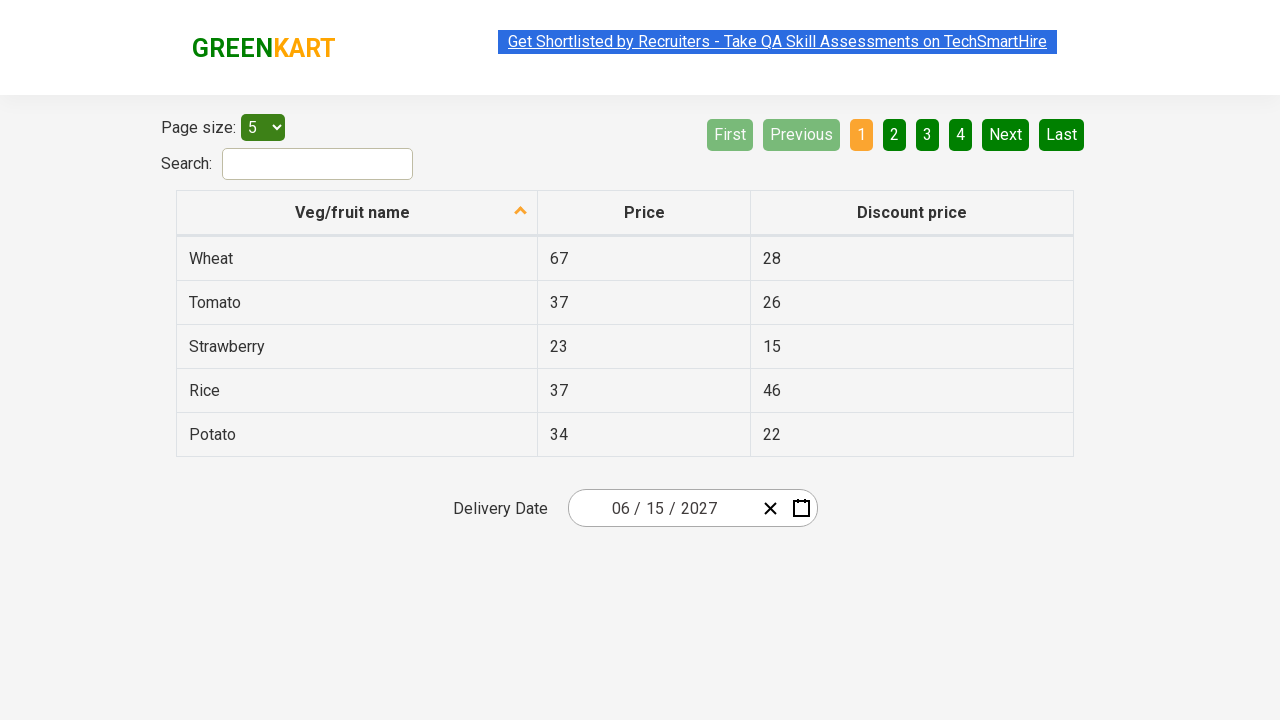

Waited for input fields to be populated
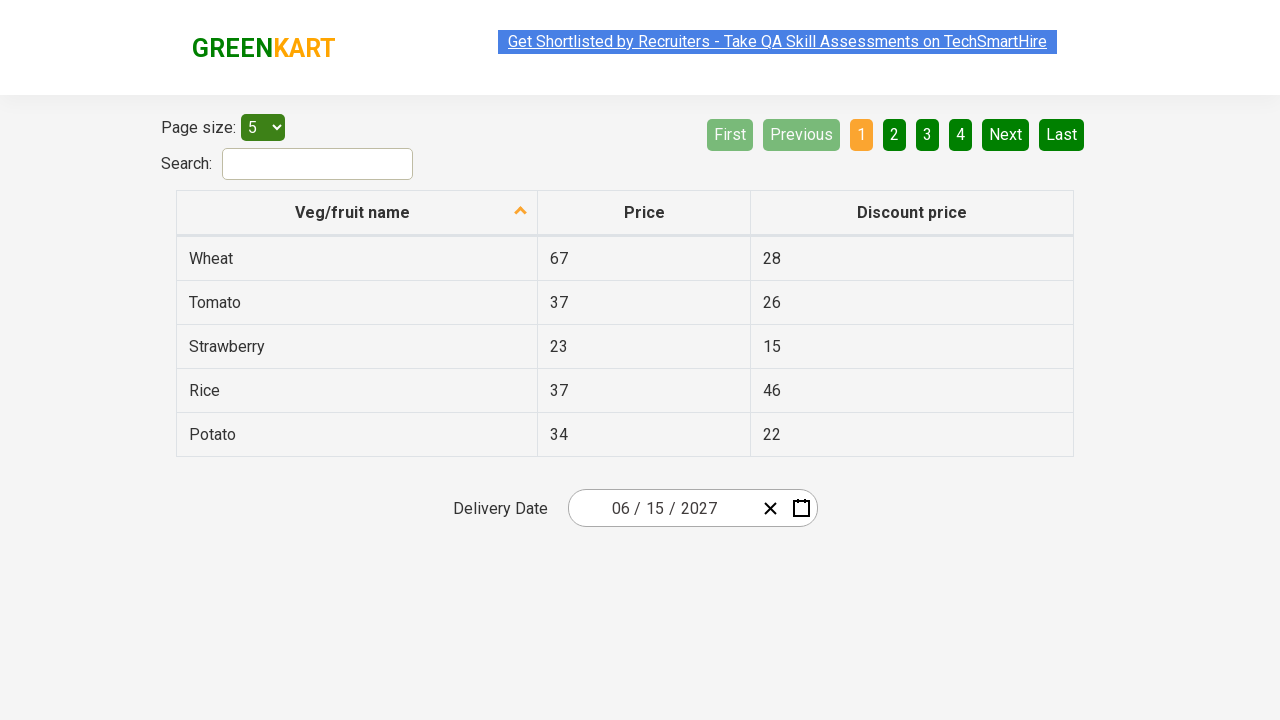

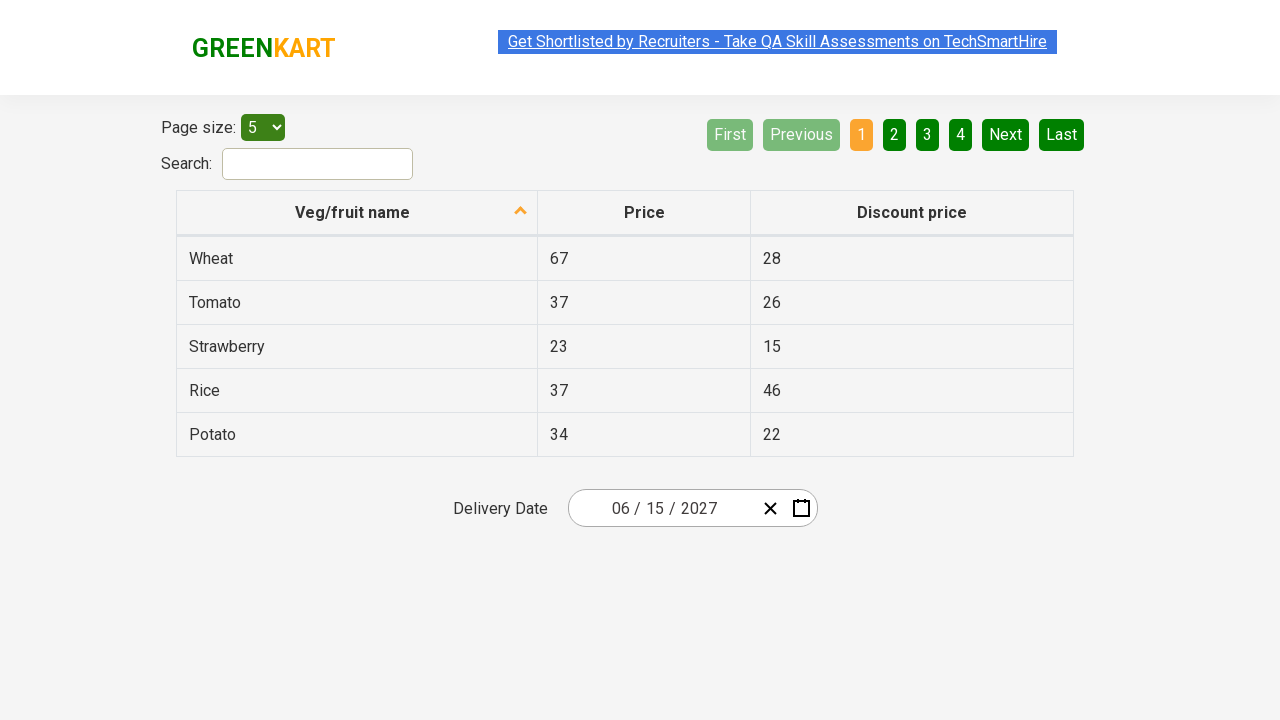